Tests checkbox functionality by clicking checkboxes to select them, verifying their selected state, then unchecking both checkboxes and verifying they are deselected.

Starting URL: https://the-internet.herokuapp.com/checkboxes

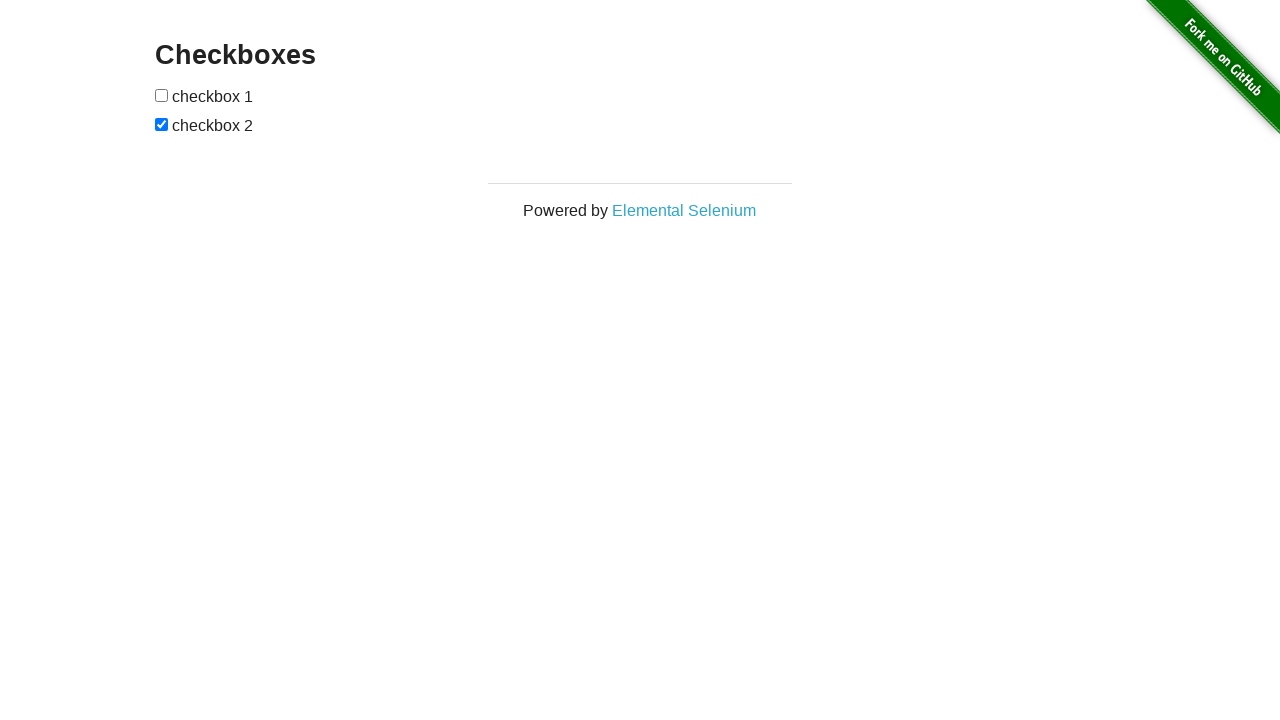

Clicked checkbox 1 to select it at (162, 95) on #checkboxes input >> nth=0
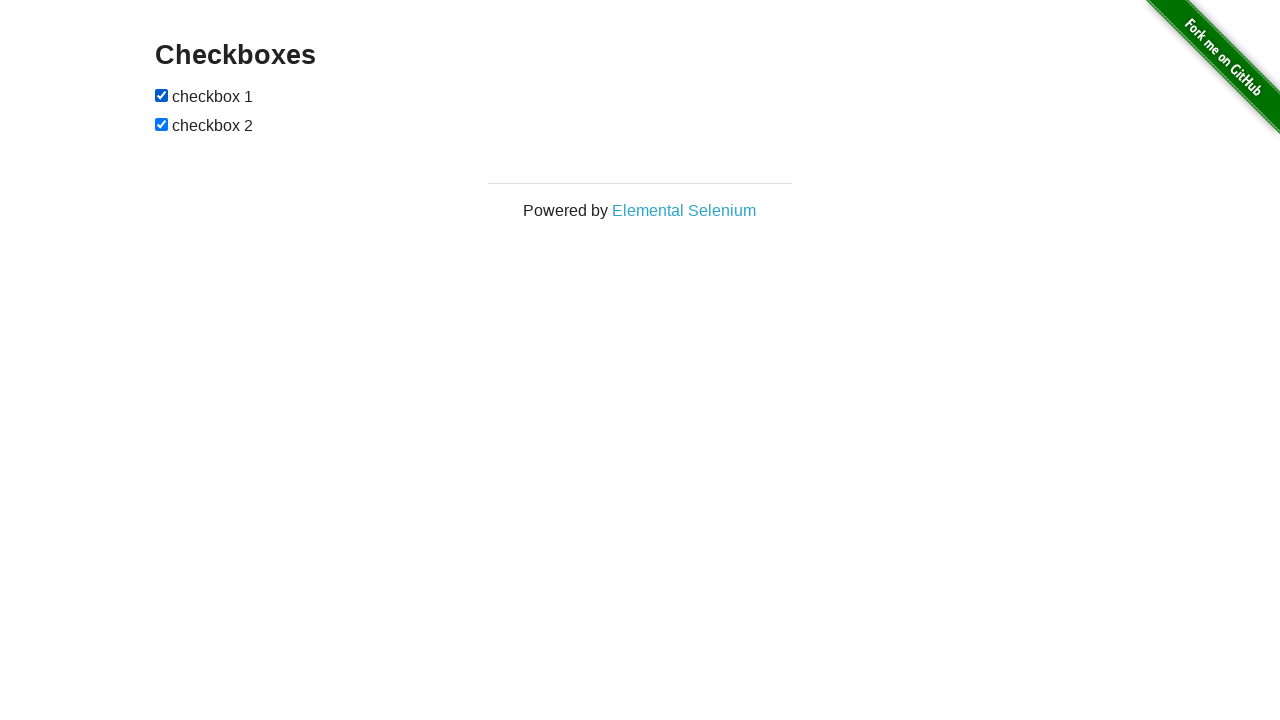

Verified checkbox 1 is selected
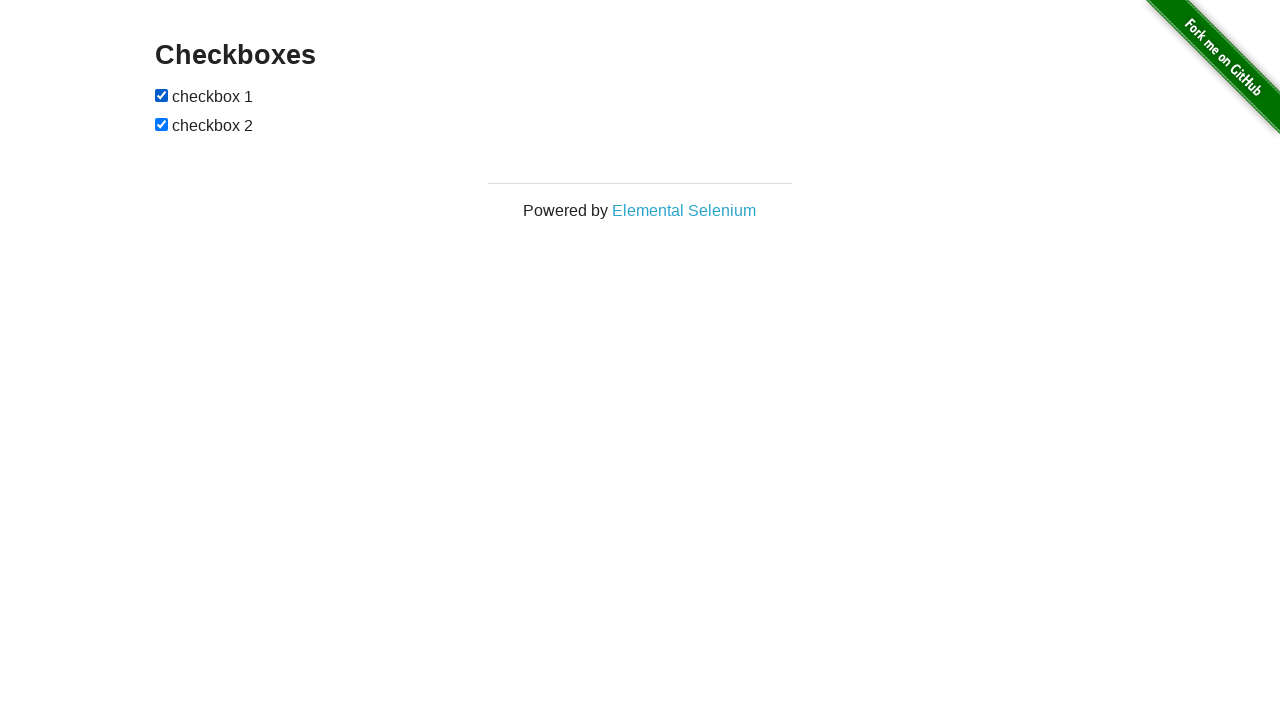

Verified checkbox 2 is selected
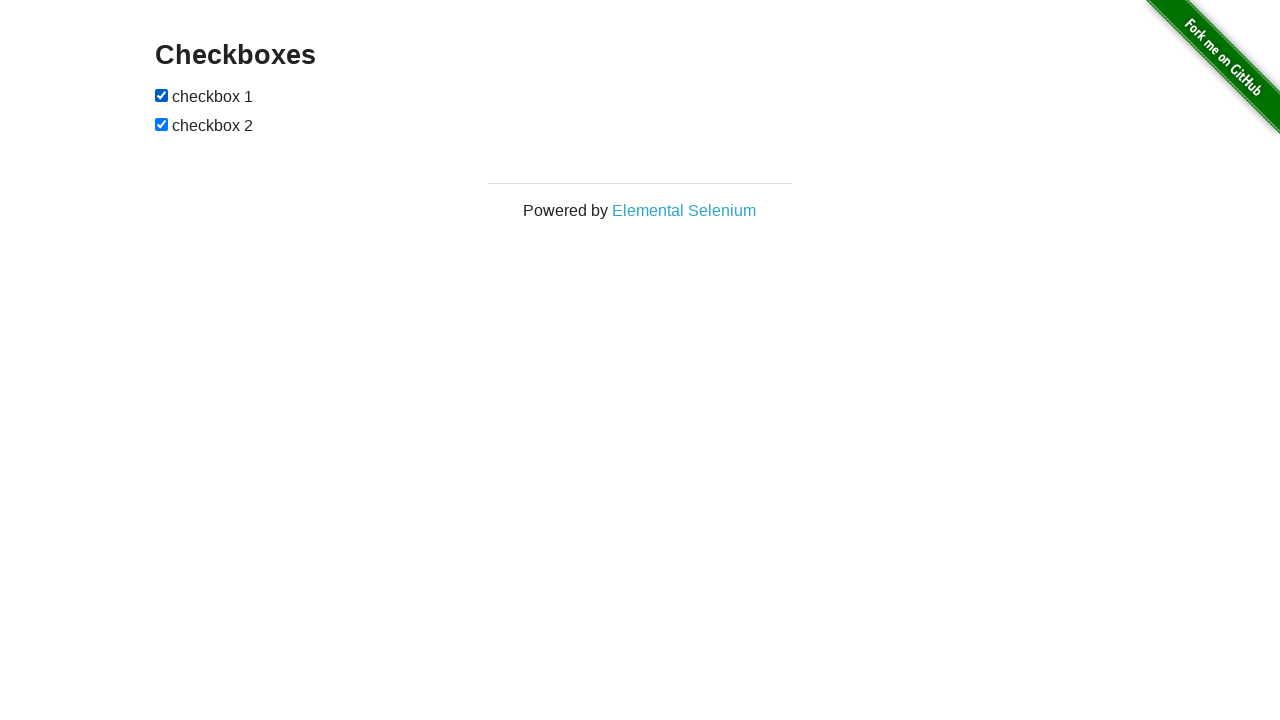

Clicked checkbox 1 to deselect it at (162, 95) on #checkboxes input >> nth=0
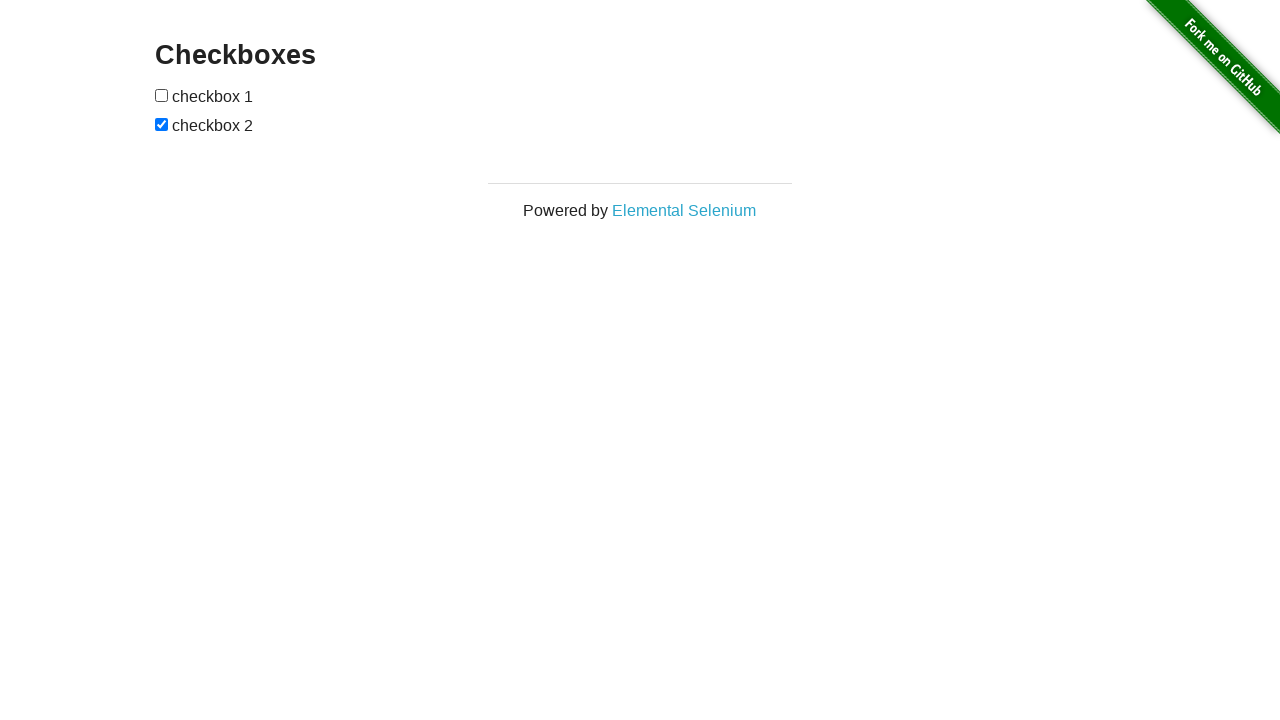

Clicked checkbox 2 to deselect it at (162, 124) on #checkboxes input >> nth=1
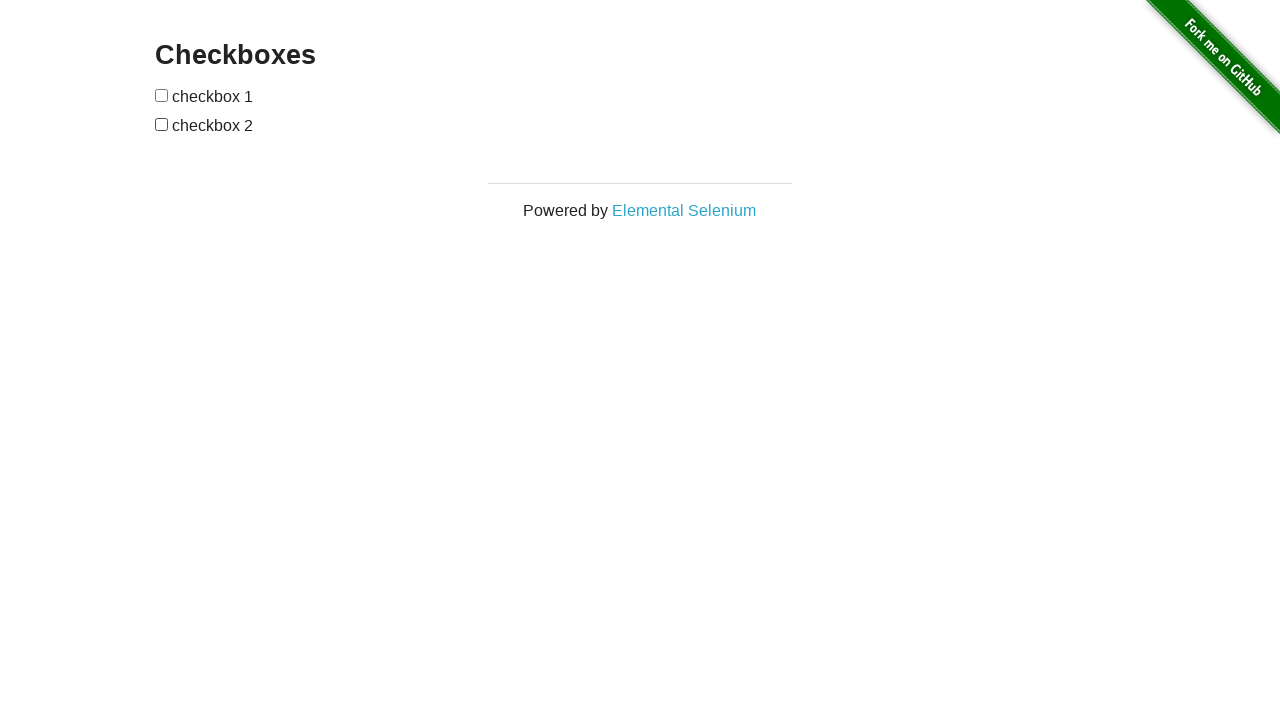

Verified checkbox 1 is deselected
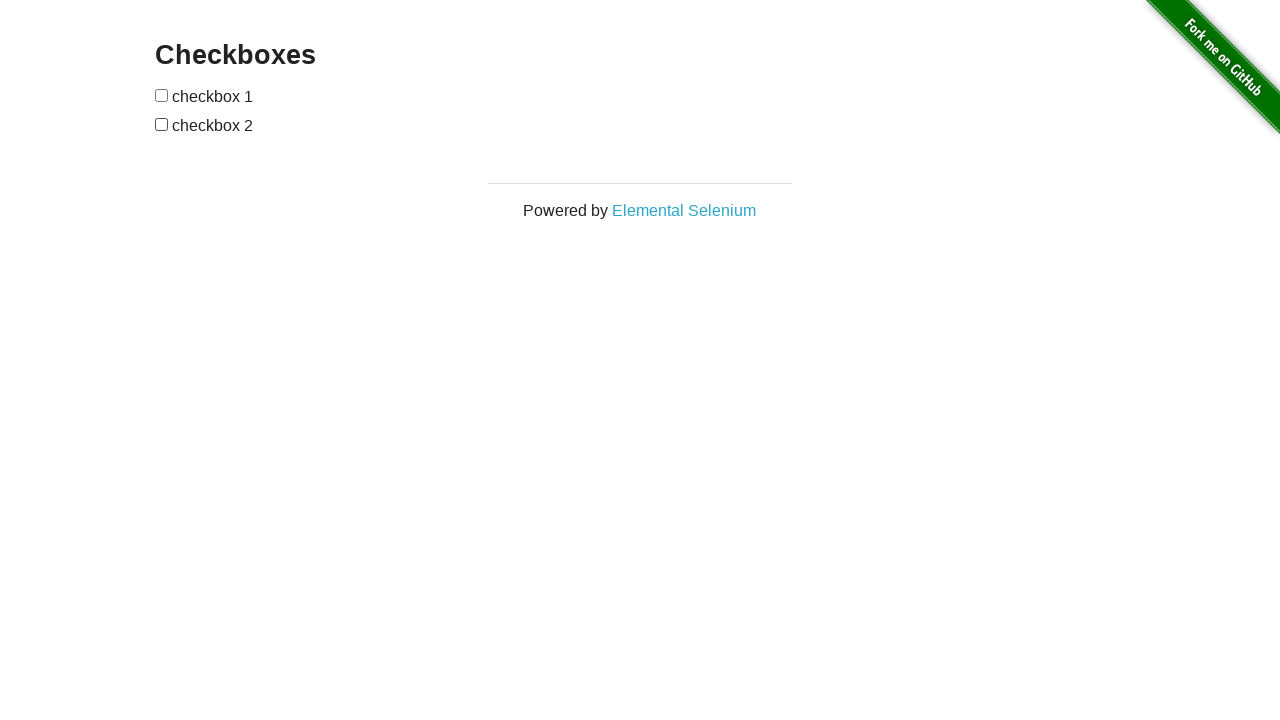

Verified checkbox 2 is deselected
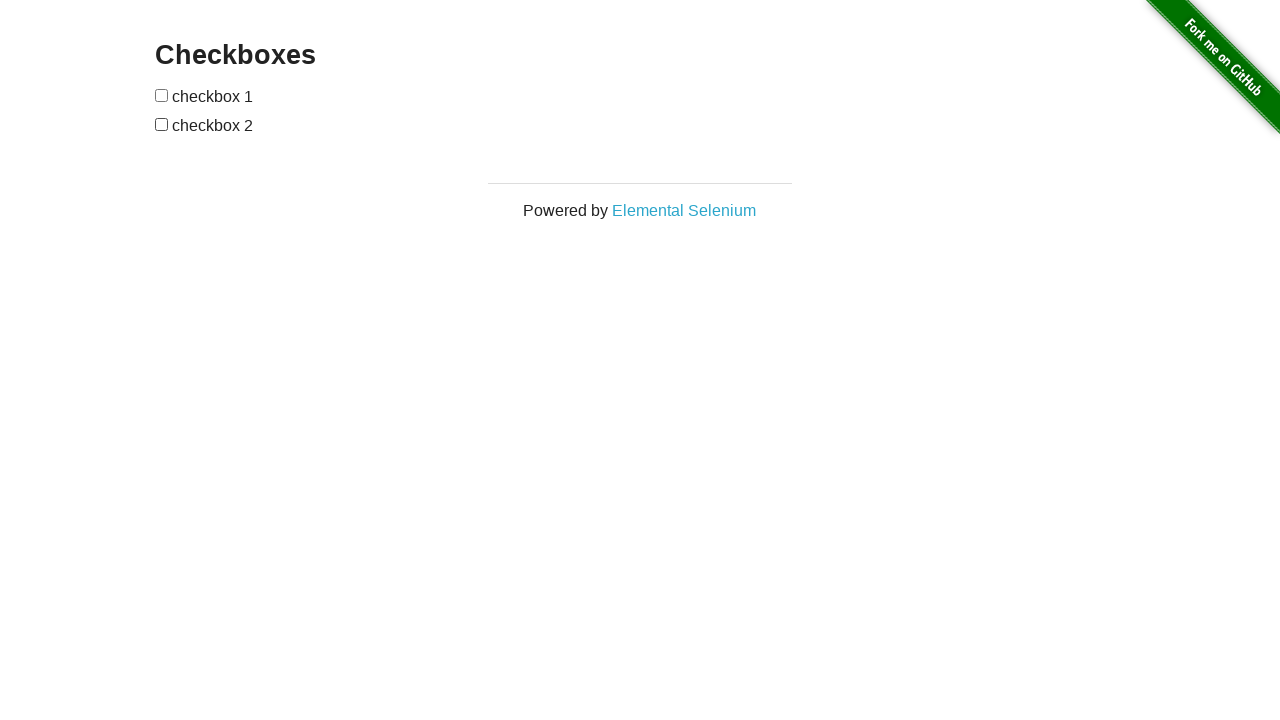

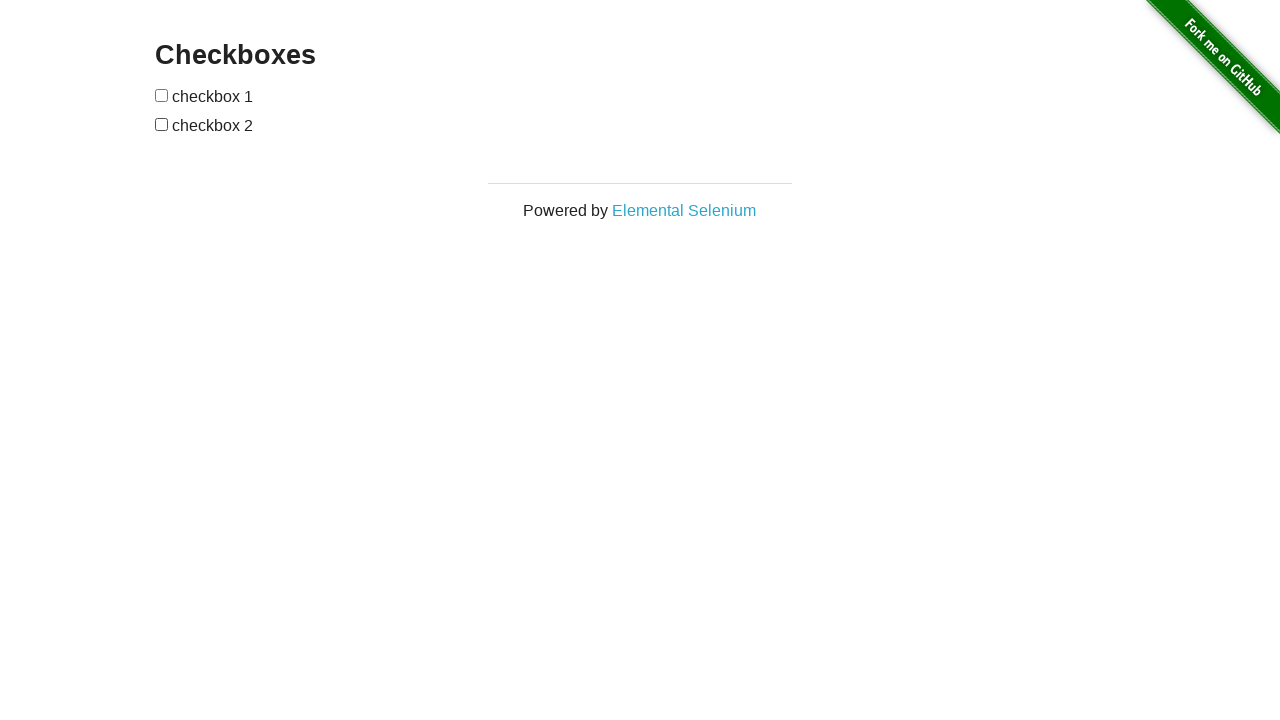